Registers a new user on Parabank by filling out the registration form with personal details and credentials

Starting URL: https://parabank.parasoft.com/parabank/register.htm

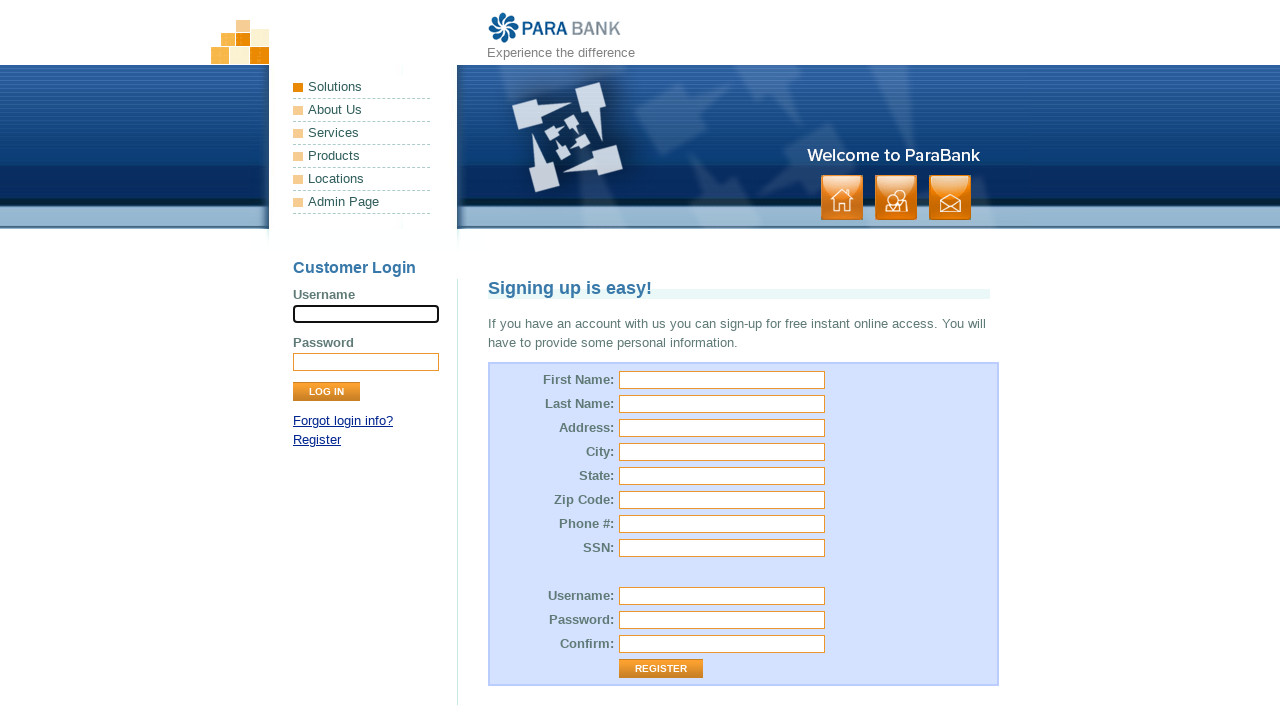

Filled first name field with 'John' on input[name="customer.firstName"]
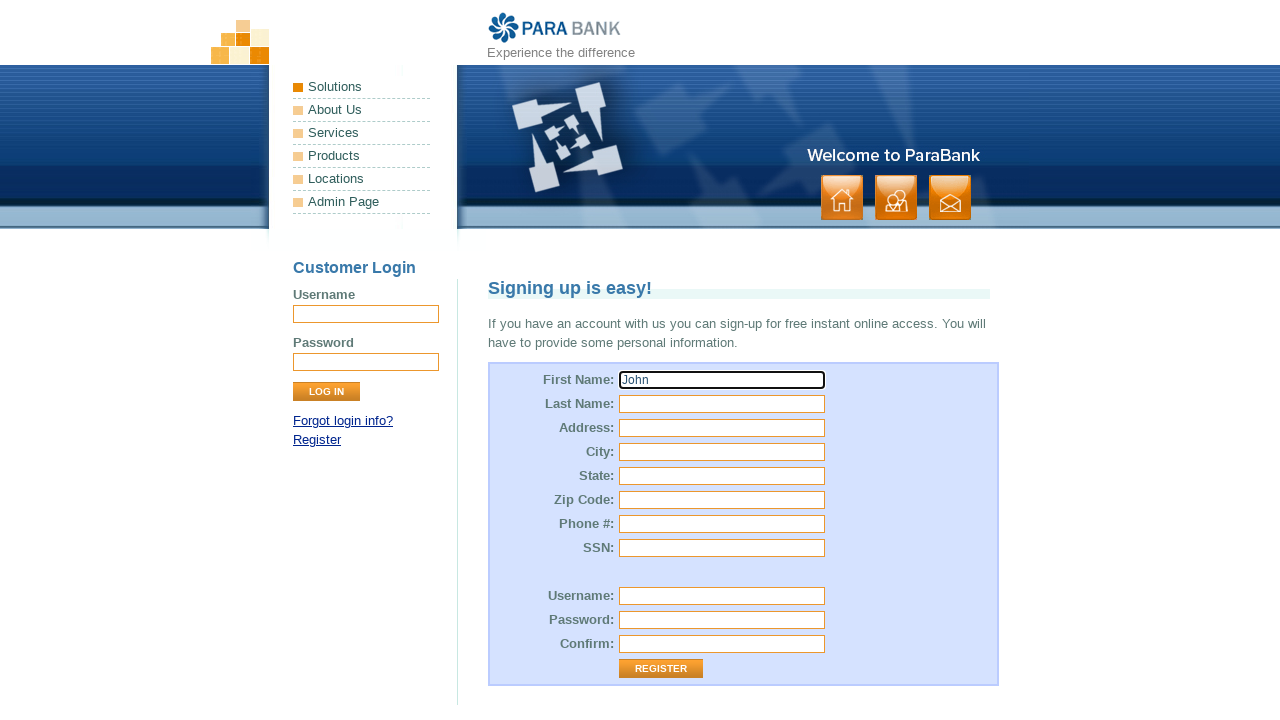

Filled last name field with 'Doe' on input[name="customer.lastName"]
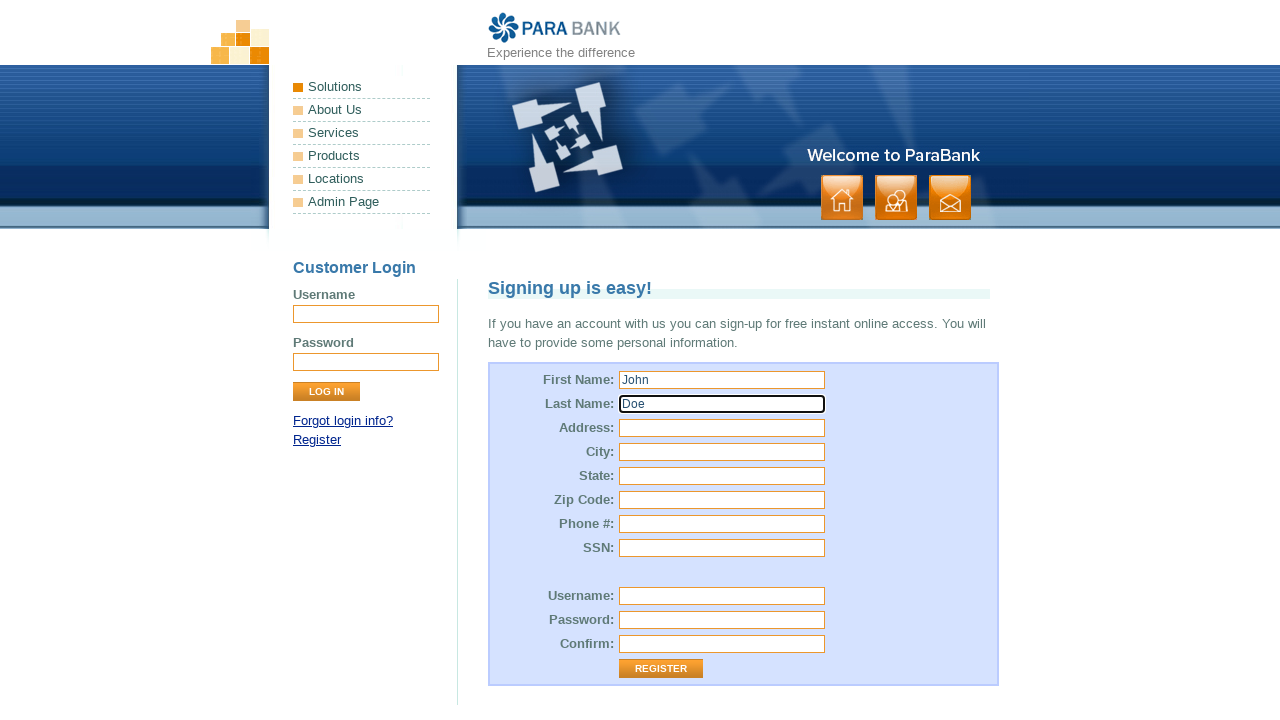

Filled street address field with '123 Main St' on input[name="customer.address.street"]
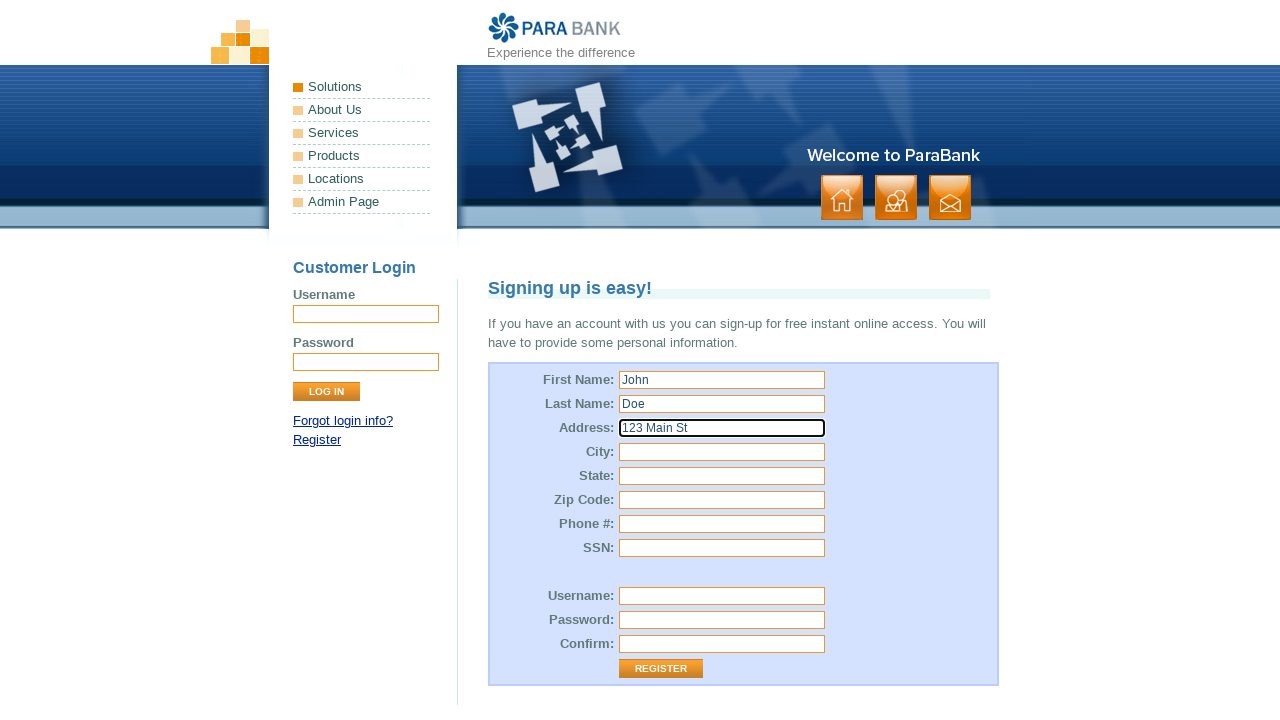

Filled city field with 'Springfield' on input[name="customer.address.city"]
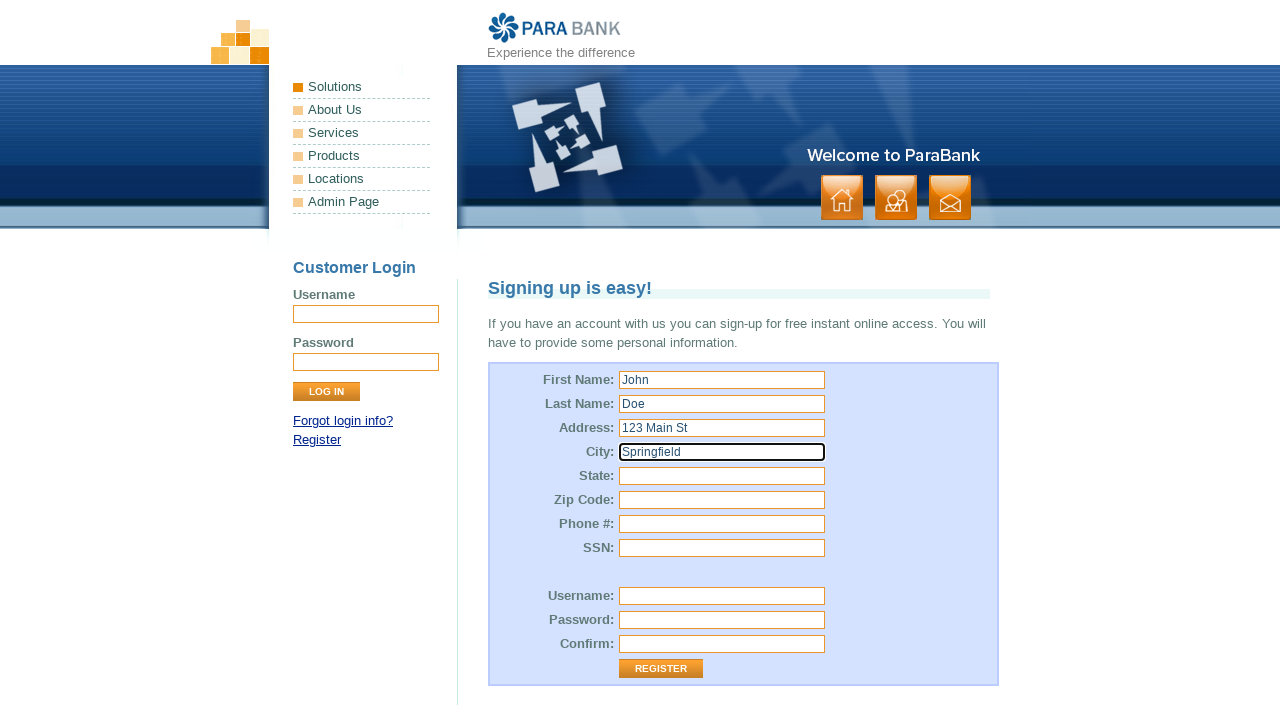

Filled state field with 'IL' on input[name="customer.address.state"]
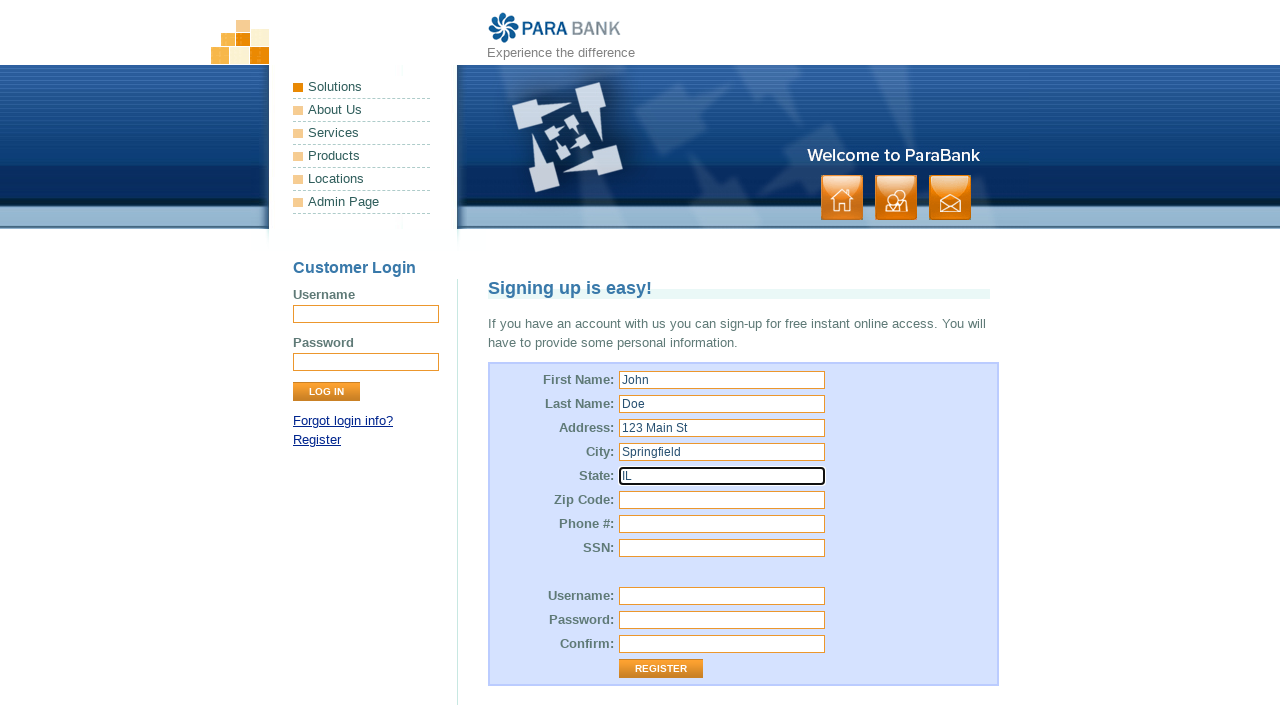

Filled zip code field with '62701' on input[name="customer.address.zipCode"]
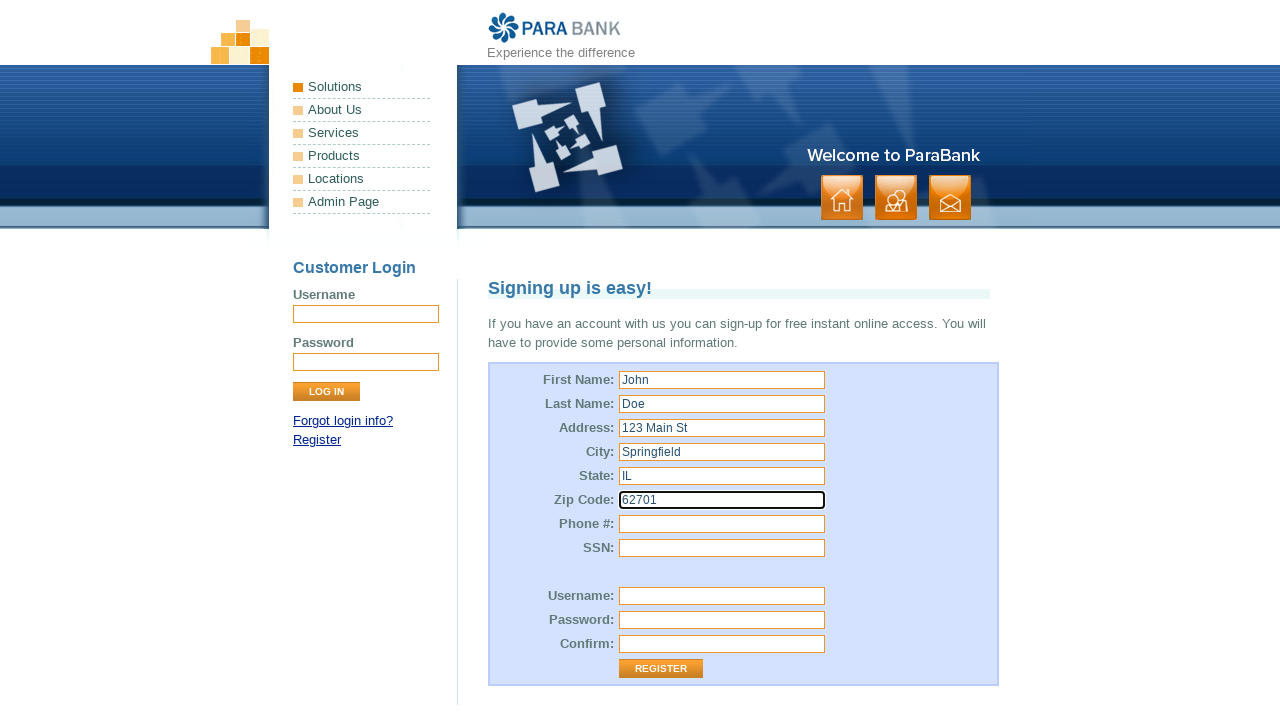

Filled phone number field with '5551234567' on input[name="customer.phoneNumber"]
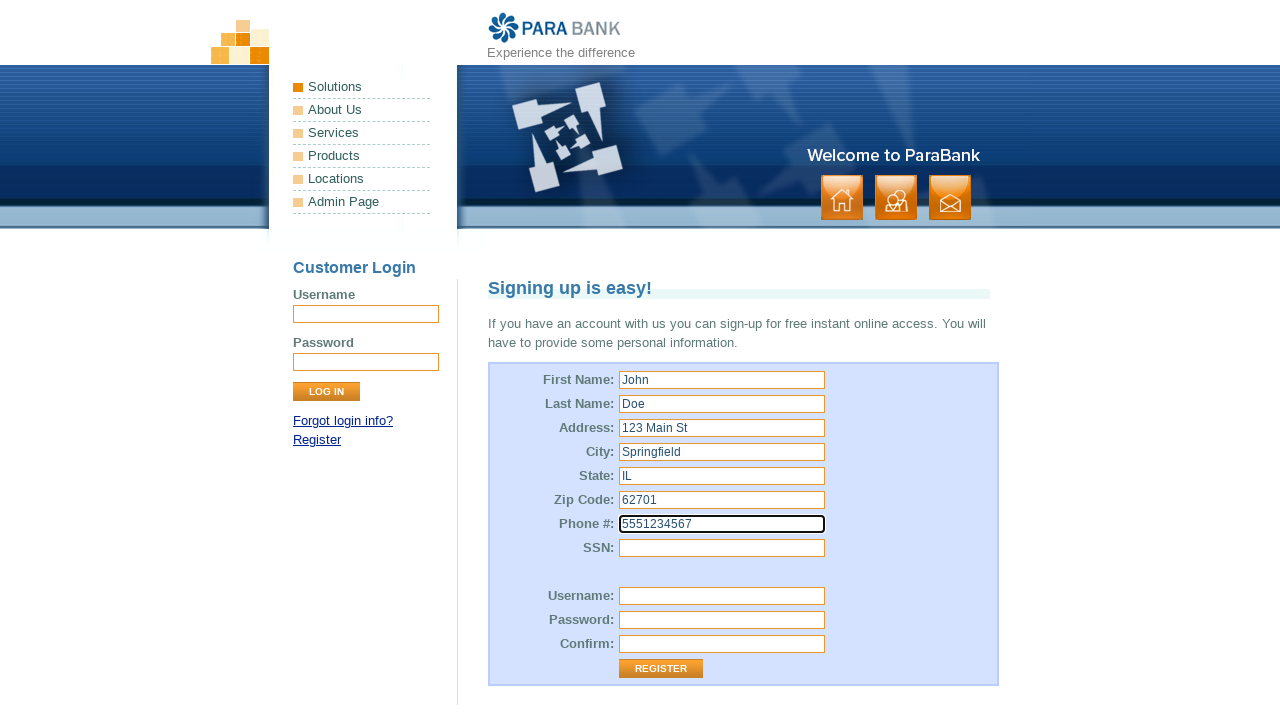

Filled SSN field with '123-45-6789' on input[name="customer.ssn"]
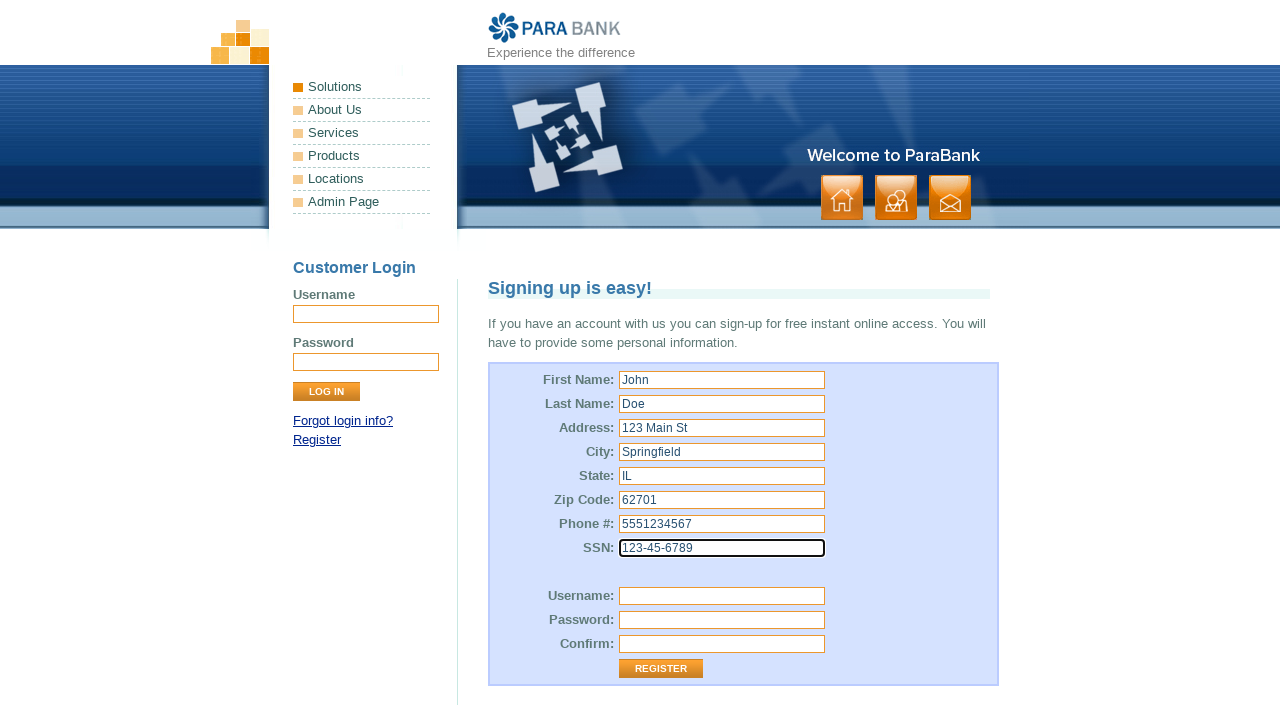

Filled username field with 'user_1772414891_460' on input[name="customer.username"]
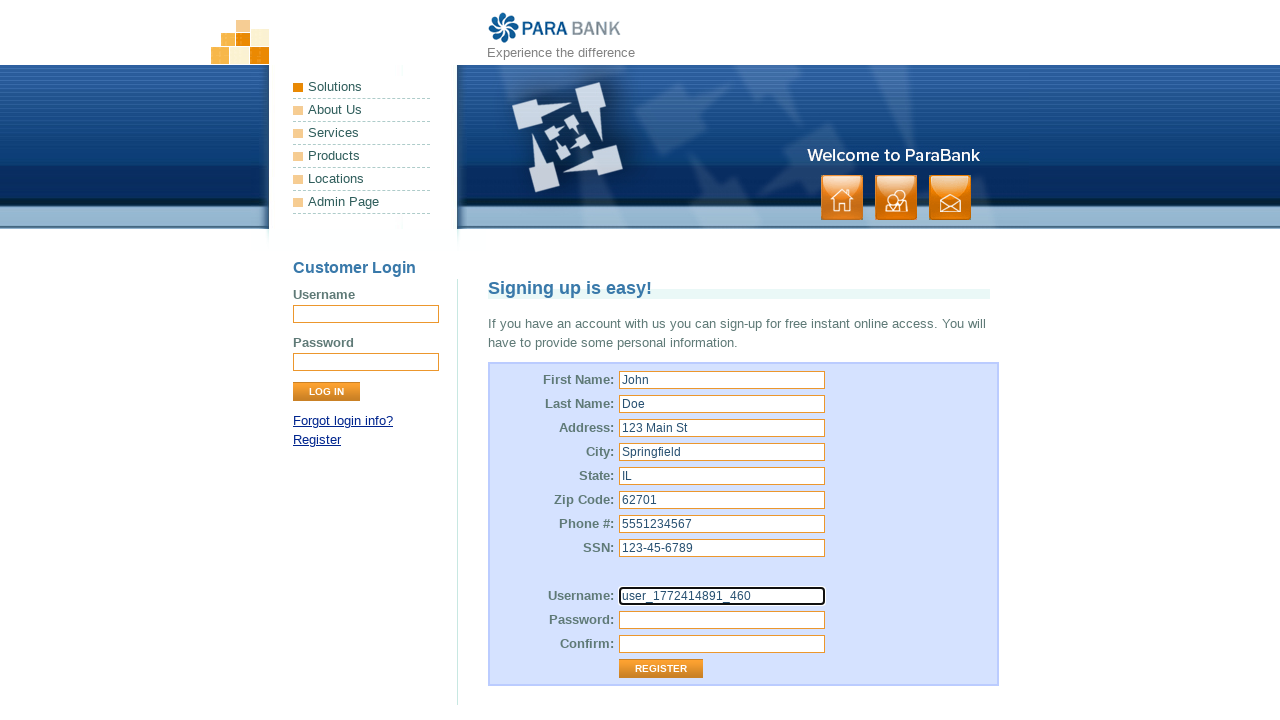

Filled password field with secure password on input[name="customer.password"]
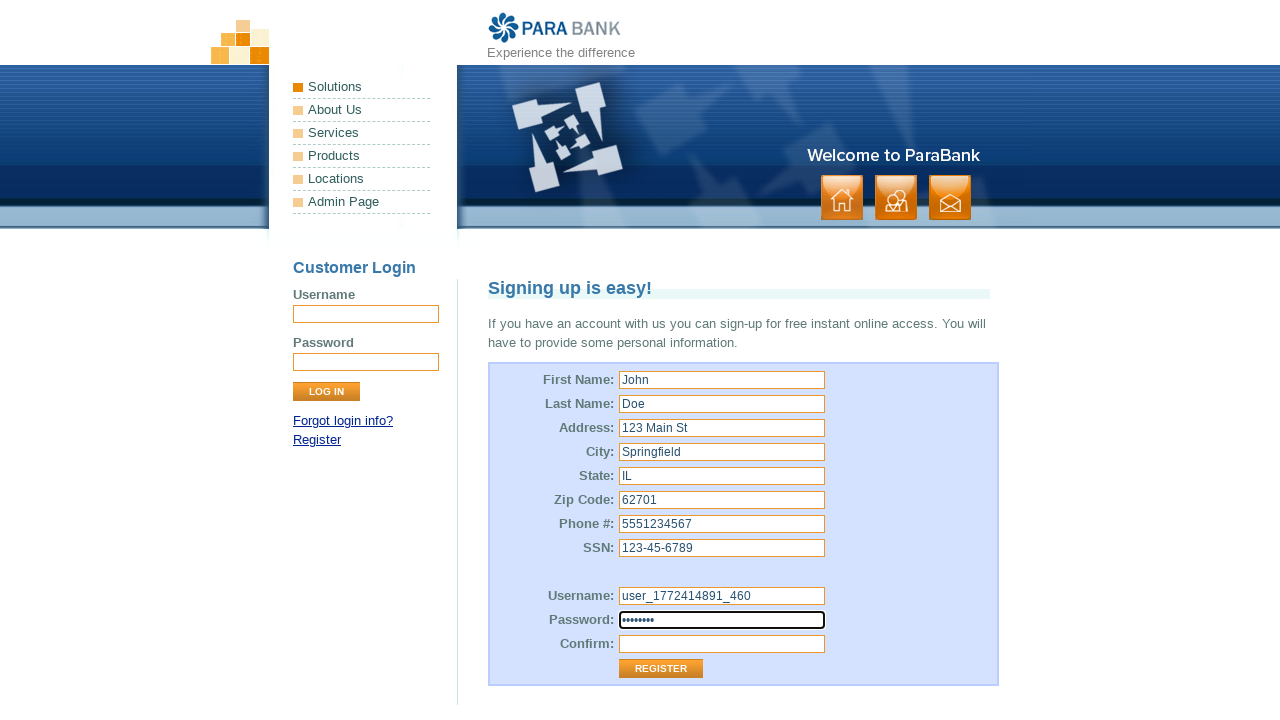

Filled repeated password field with matching password on input[name="repeatedPassword"]
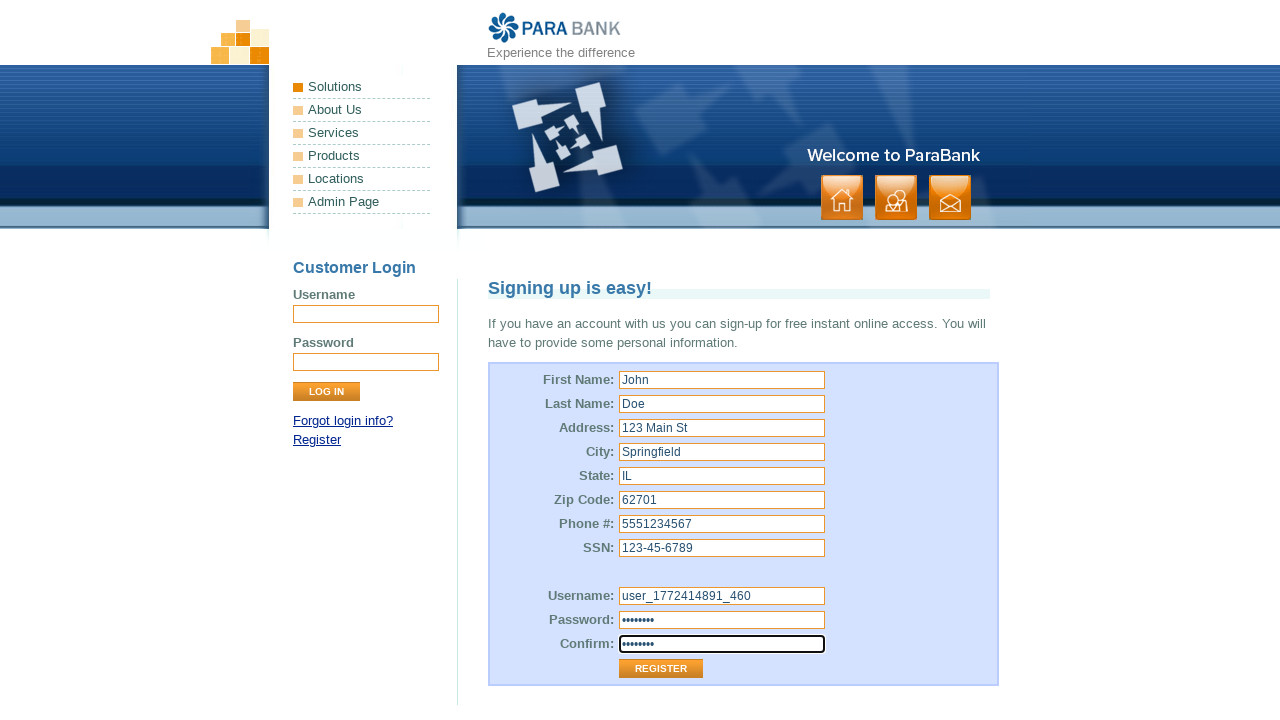

Clicked submit button to register new user at (326, 392) on input[type="submit"]
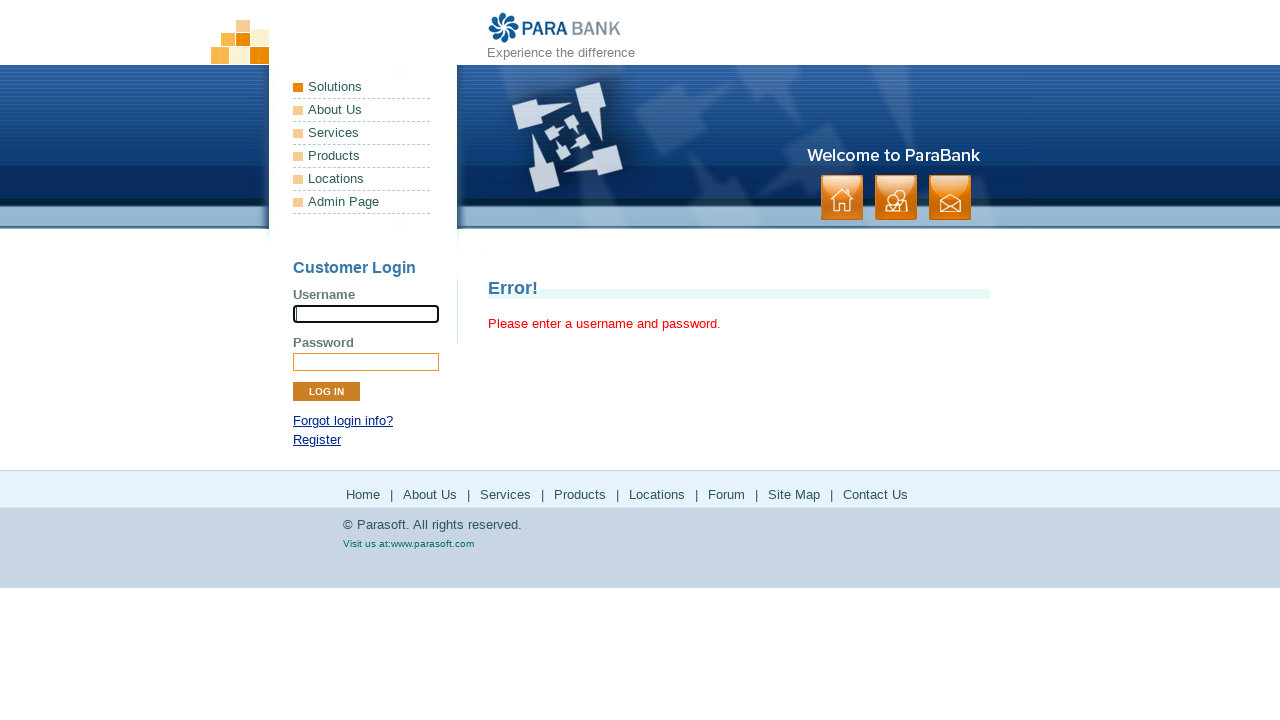

Registration page header loaded, confirming successful registration
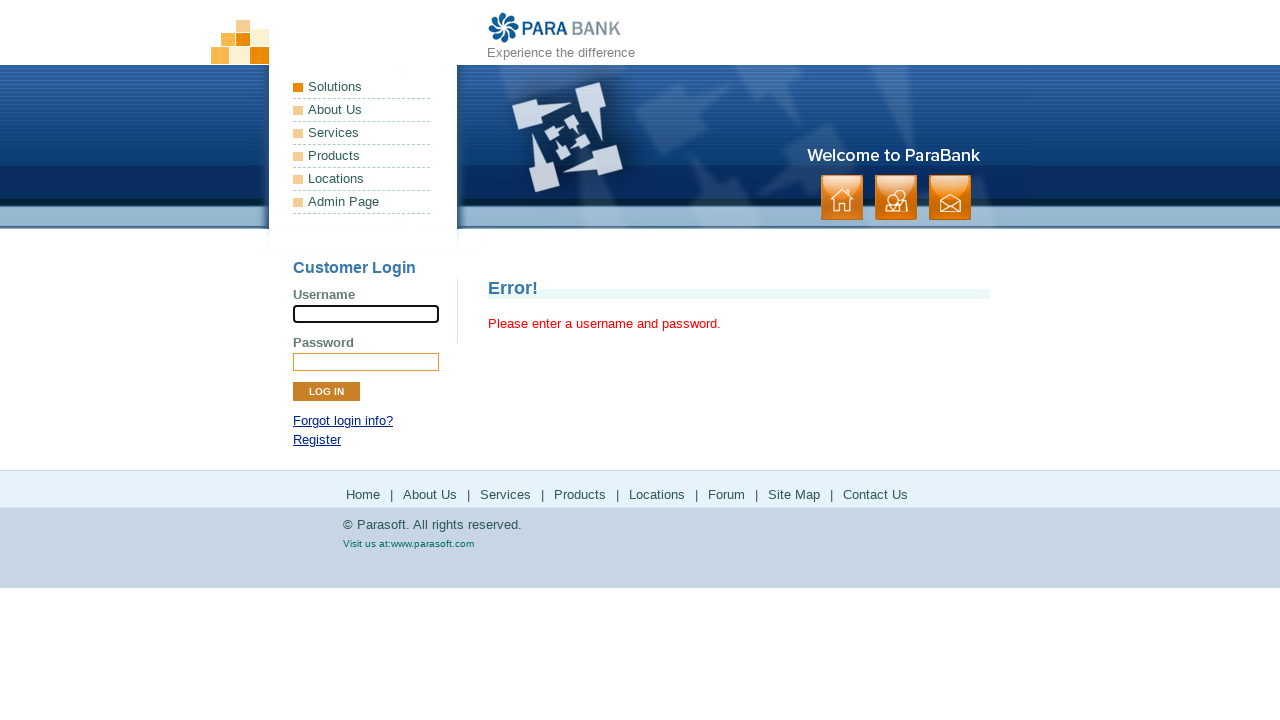

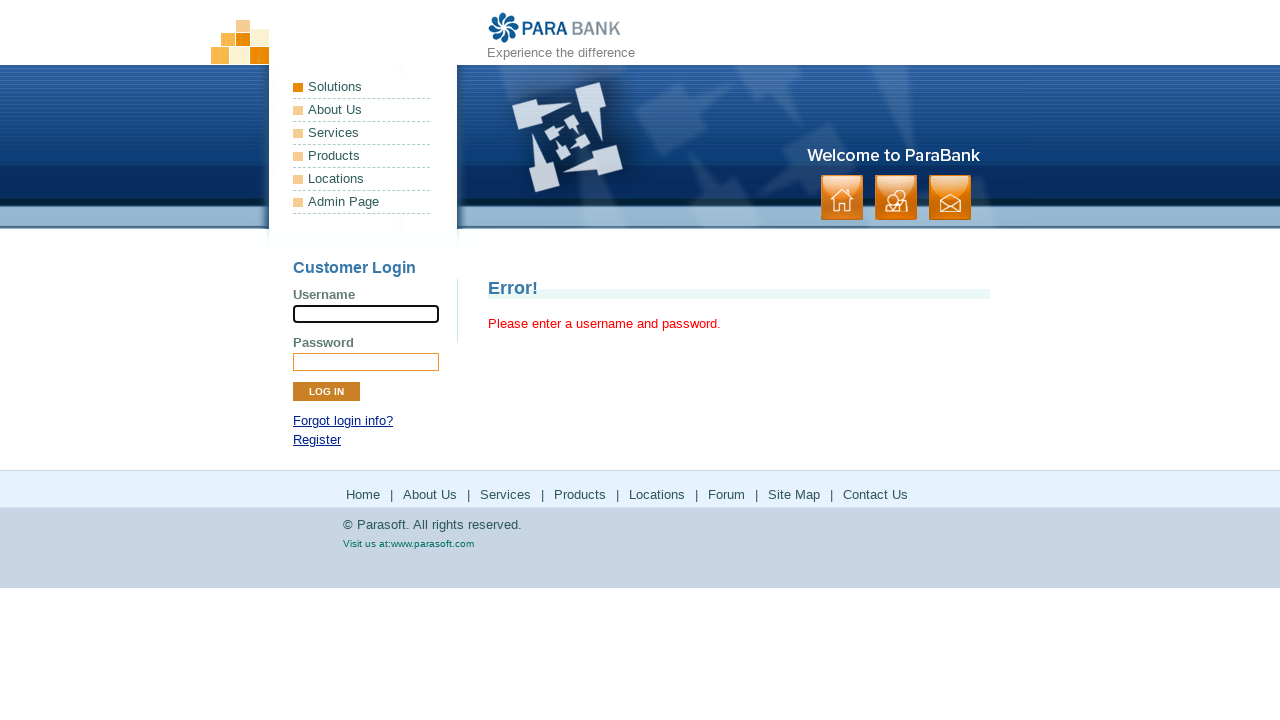